Tests password generator with uppercase master "QWE123" and lowercase site "asd" to verify case sensitivity

Starting URL: http://angel.net/~nic/passwd.current.html

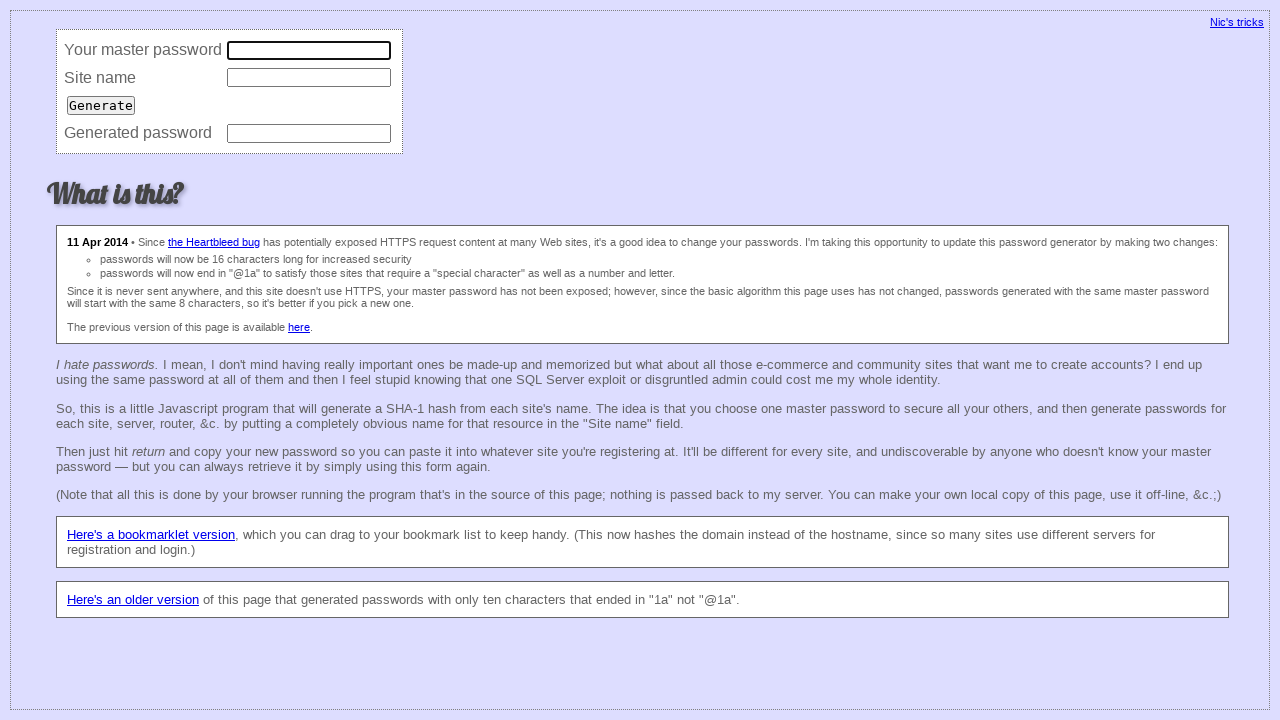

Filled master password field with 'QWE123' (uppercase) on input[name='master']
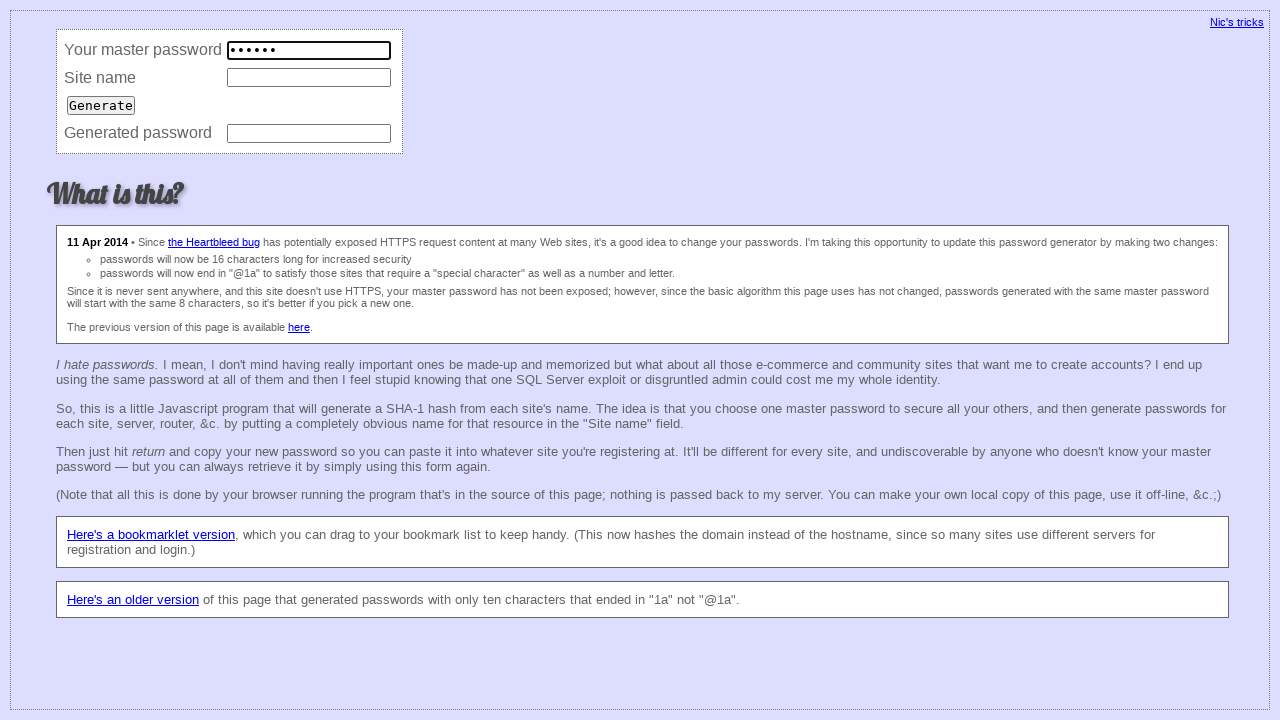

Filled site name field with 'asd' (lowercase) on input[name='site']
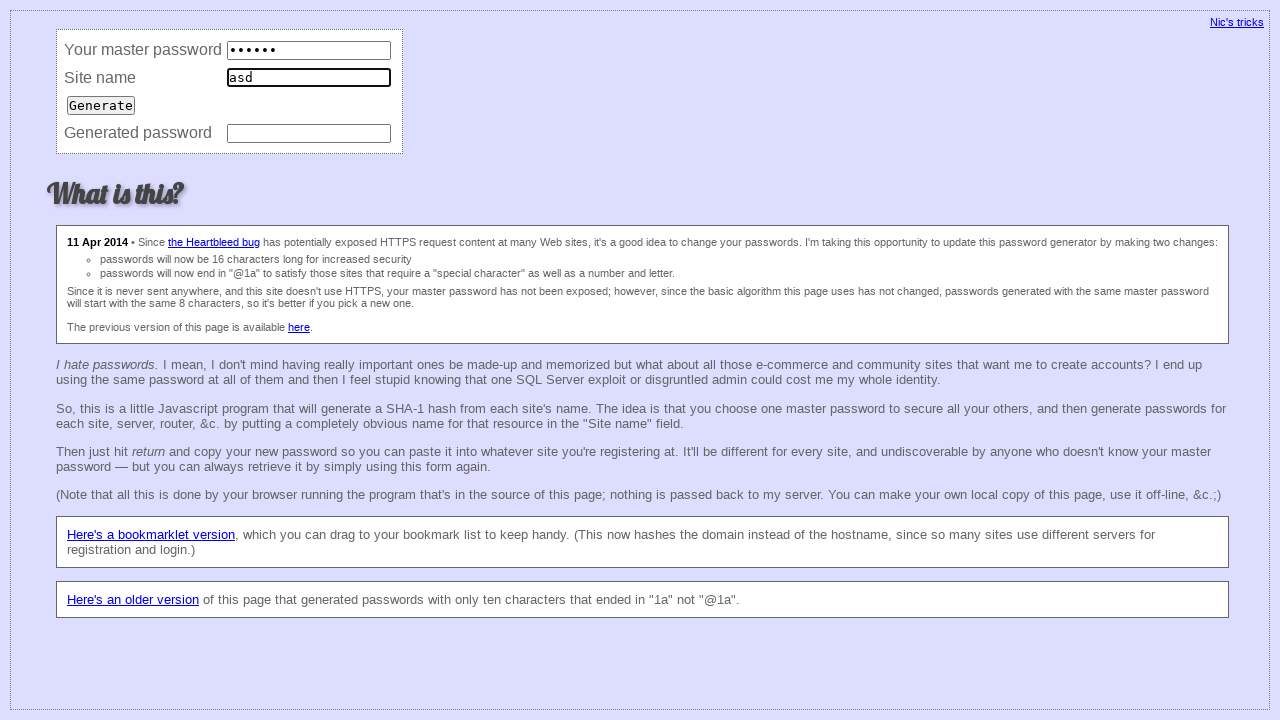

Clicked Generate button to produce password at (101, 105) on input[value='Generate']
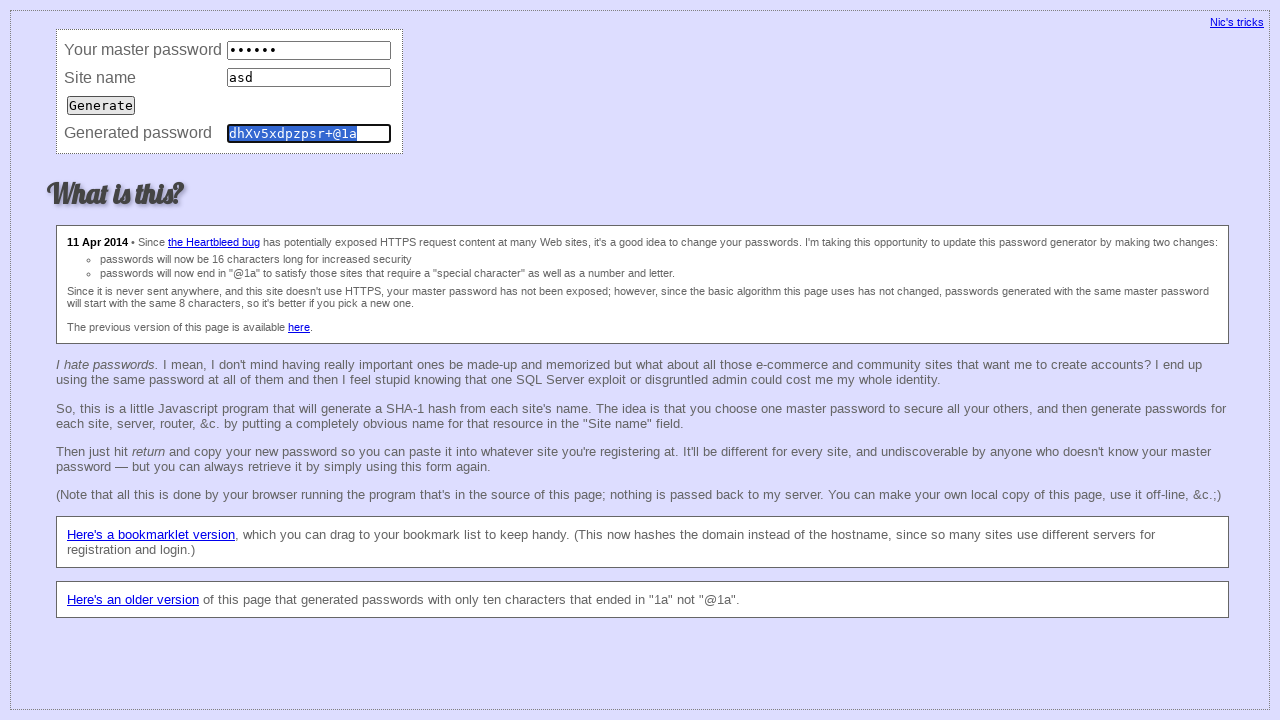

Verified generated password is 'dhXv5xdpzpsr+@1a', confirming case sensitivity
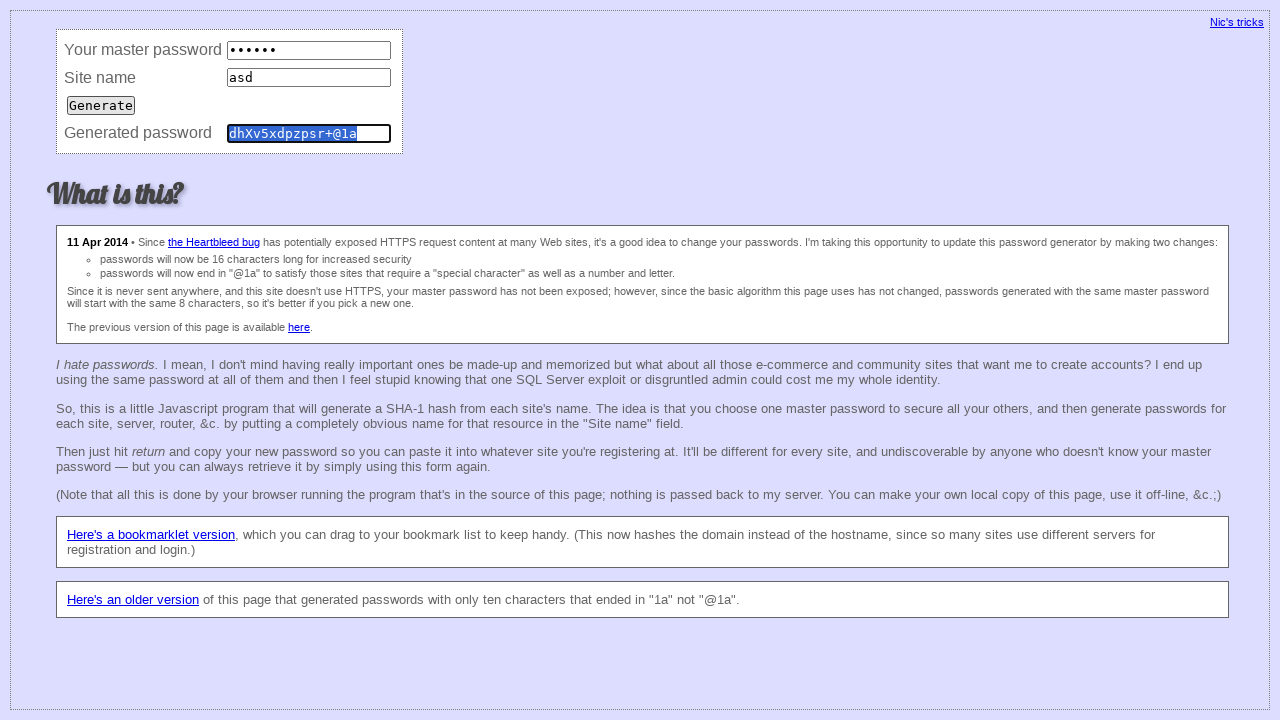

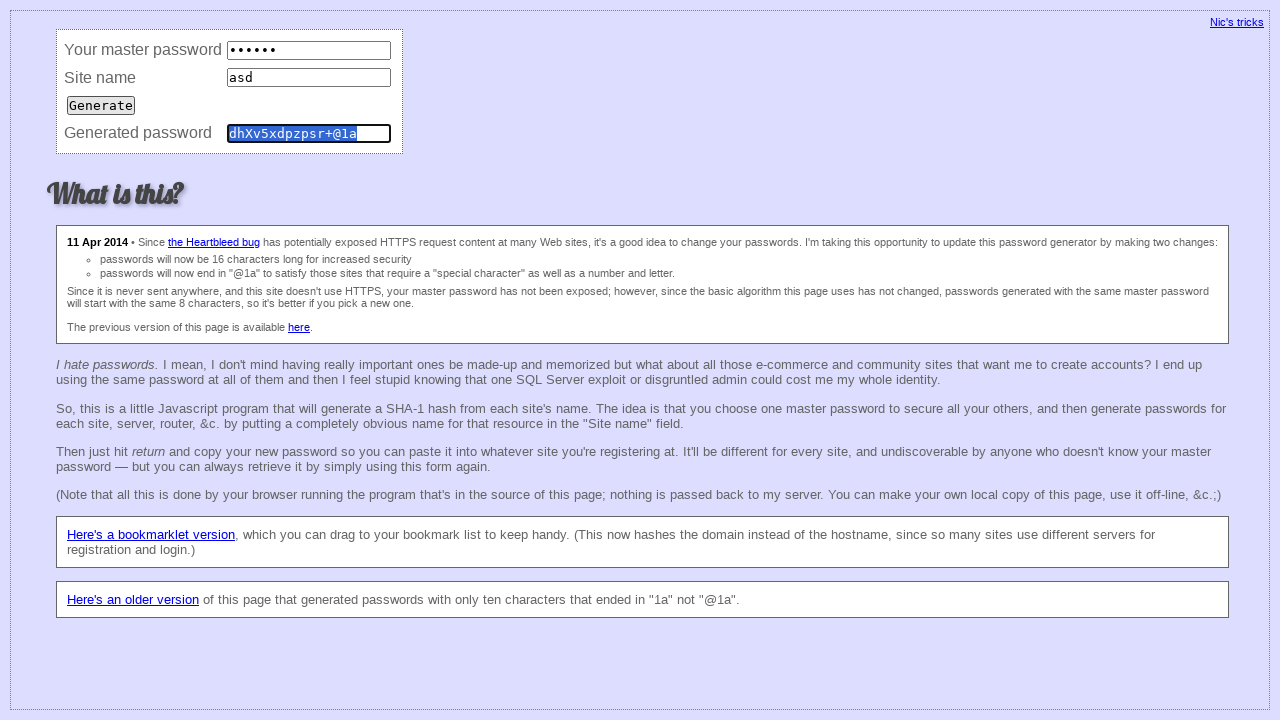